Tests checkbox functionality by checking both checkboxes if they are not already selected

Starting URL: https://the-internet.herokuapp.com/checkboxes

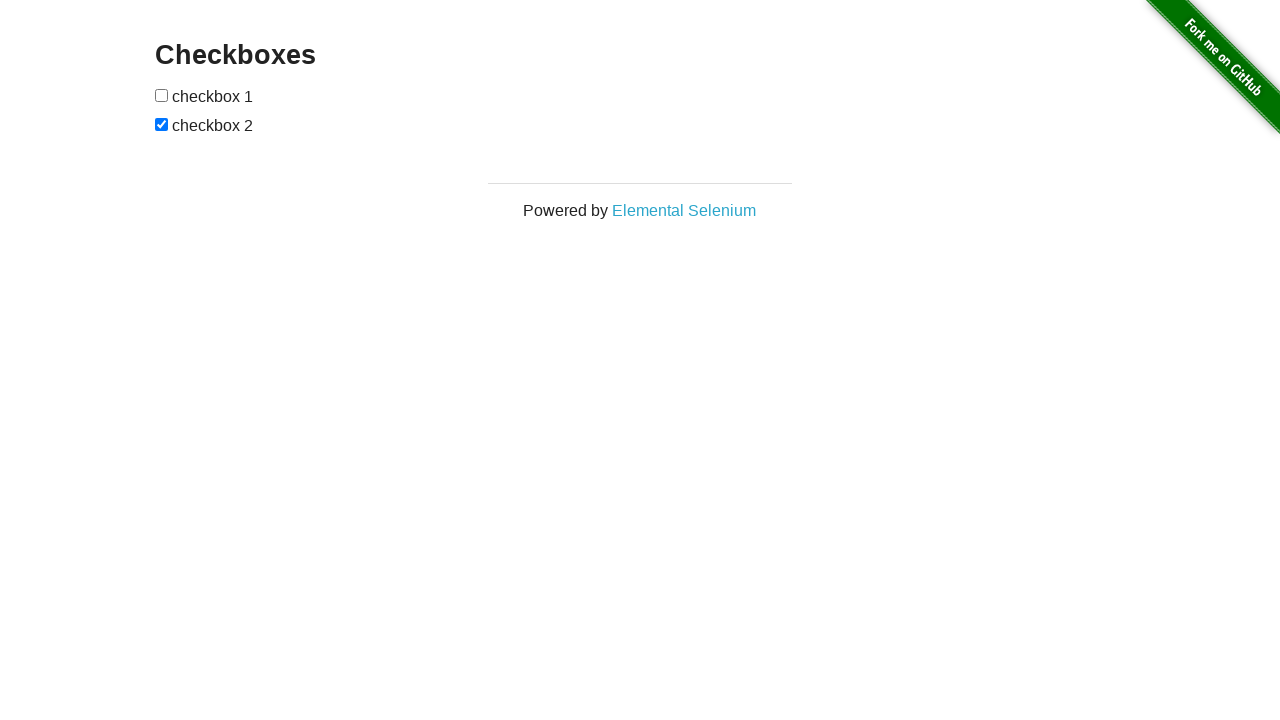

Located first checkbox element
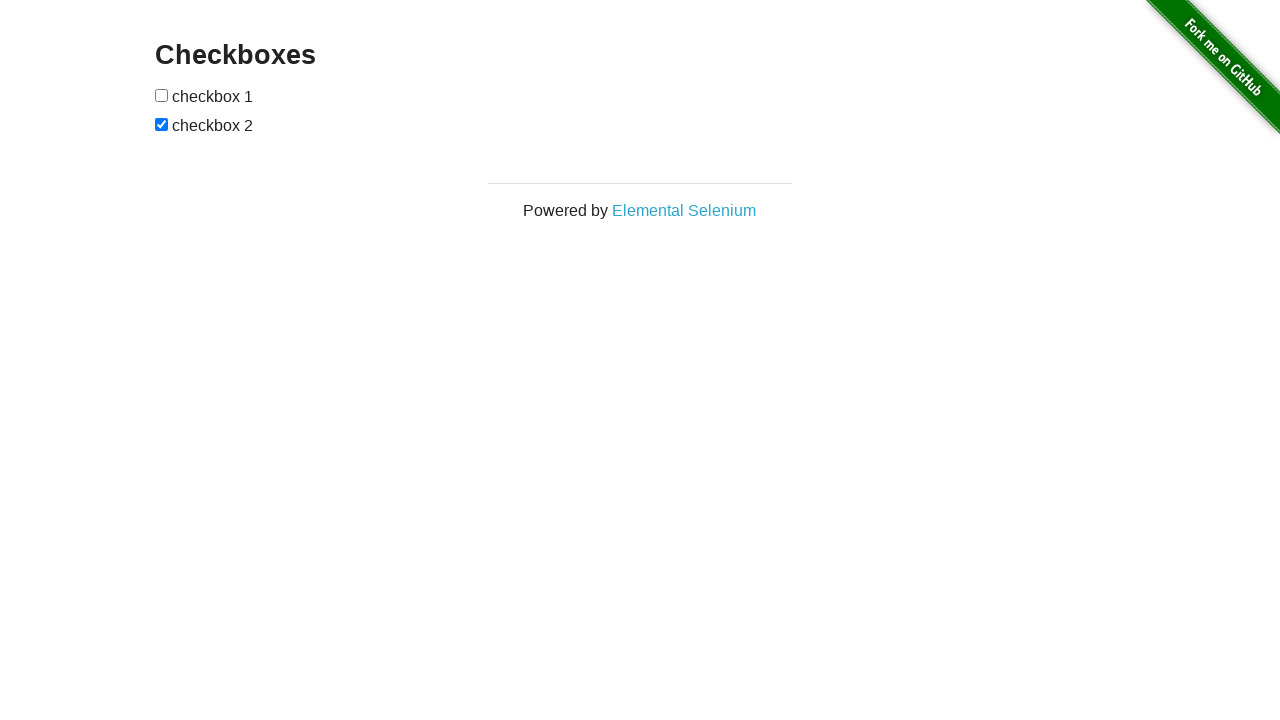

Located second checkbox element
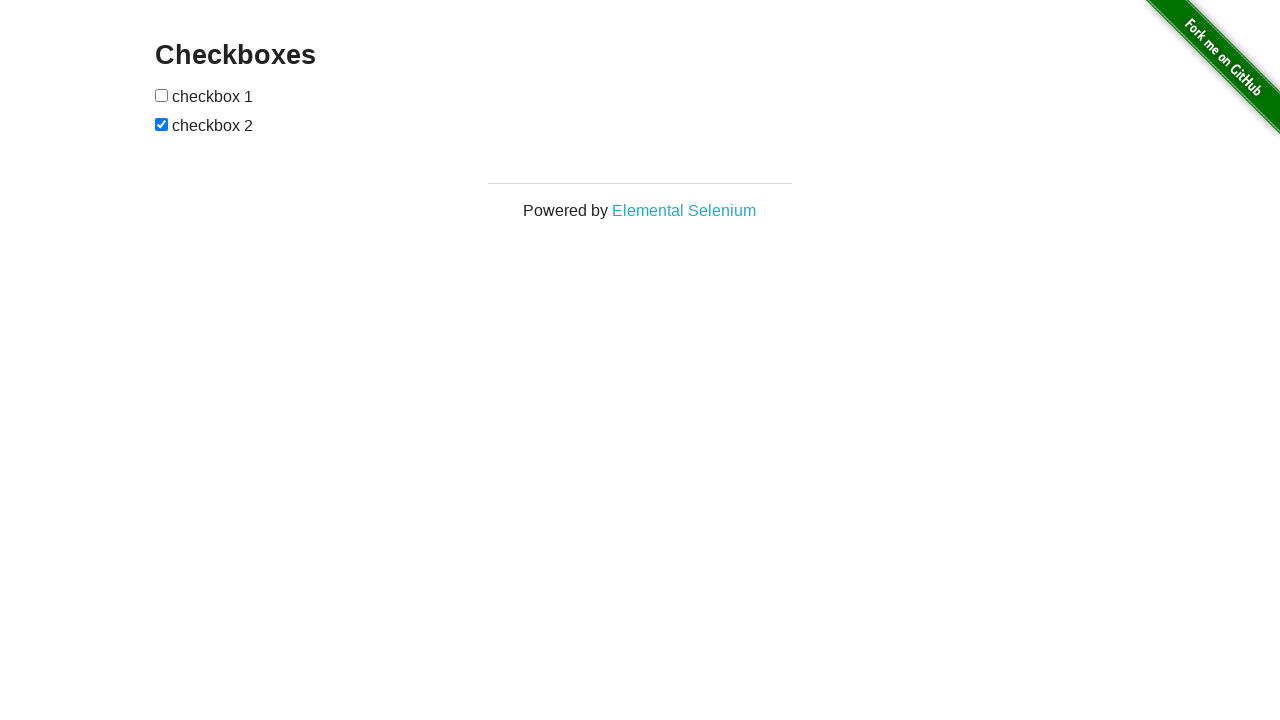

Checked first checkbox status
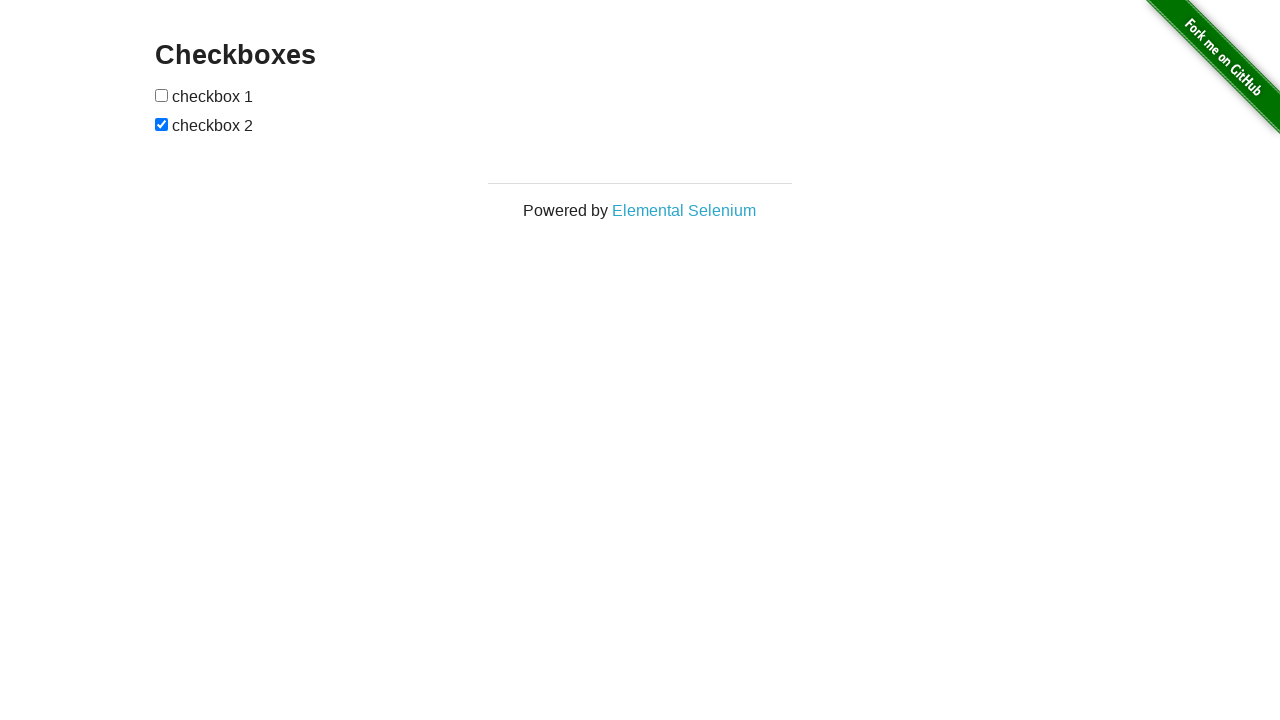

Clicked first checkbox to select it at (162, 95) on (//*[@type='checkbox'])[1]
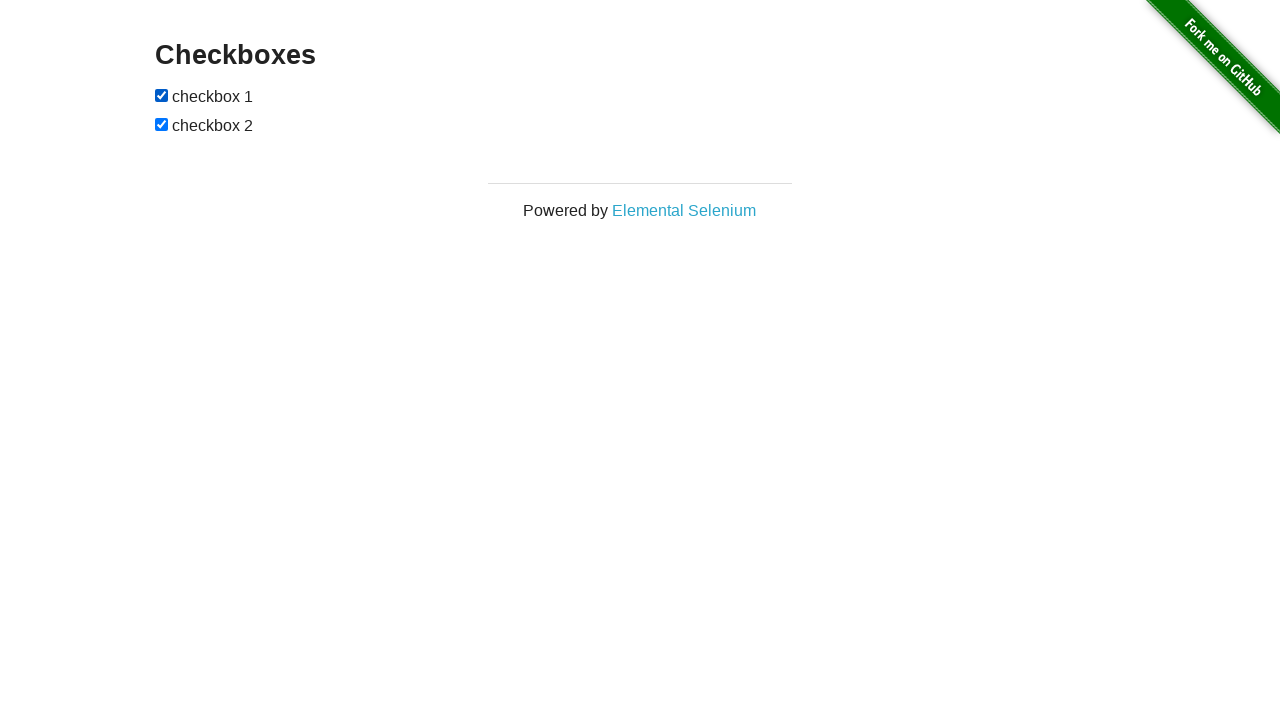

Second checkbox already checked, skipped
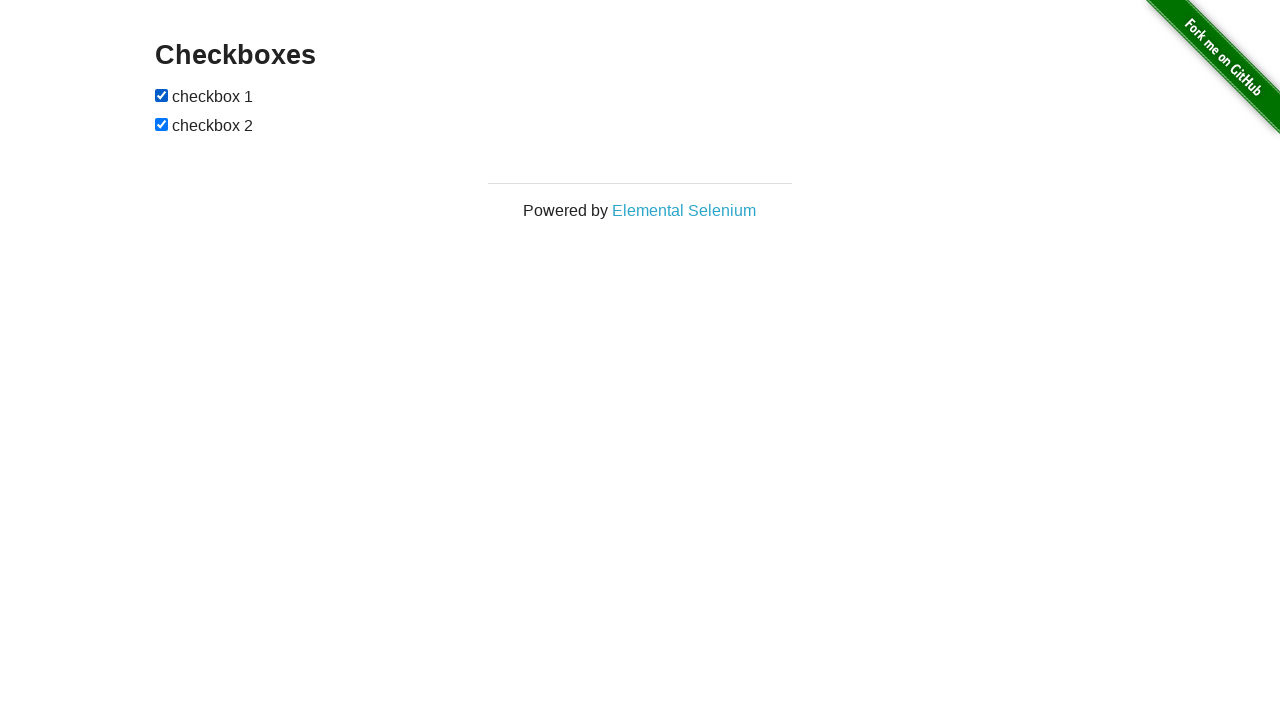

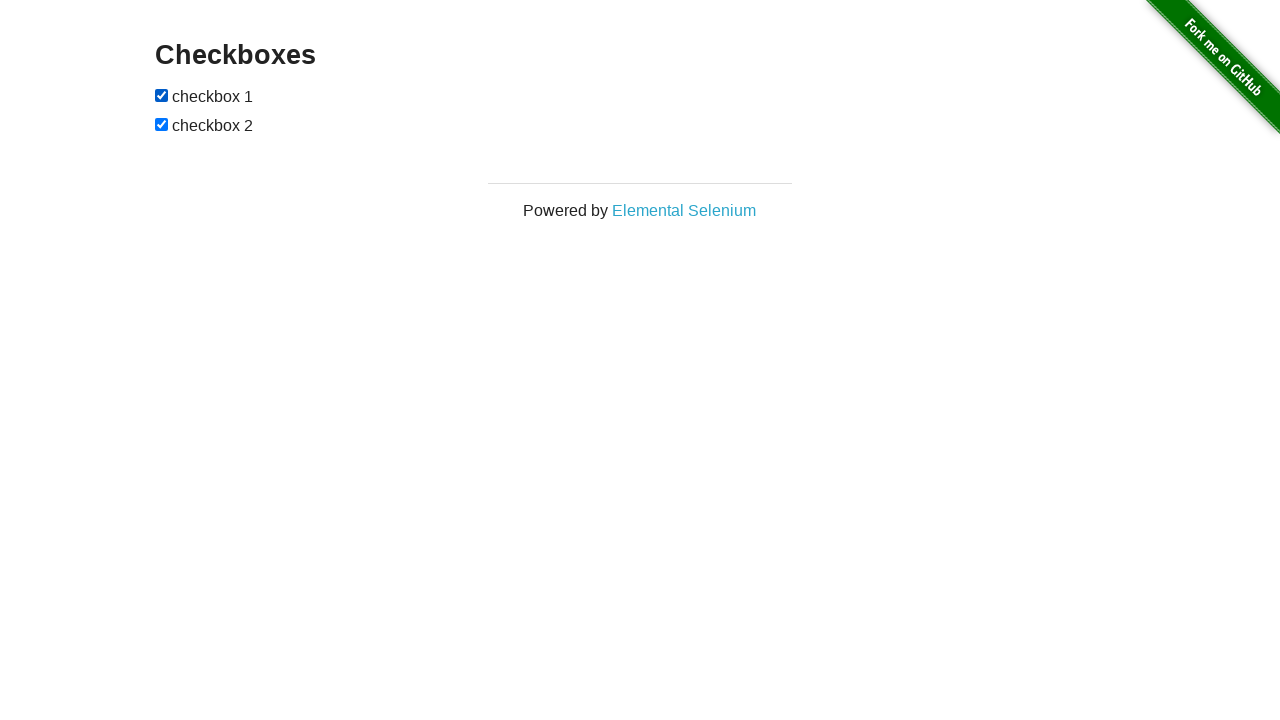